Tests checking multiple checkboxes on the form and verifying they become checked

Starting URL: https://devexpress.github.io/testcafe/example/

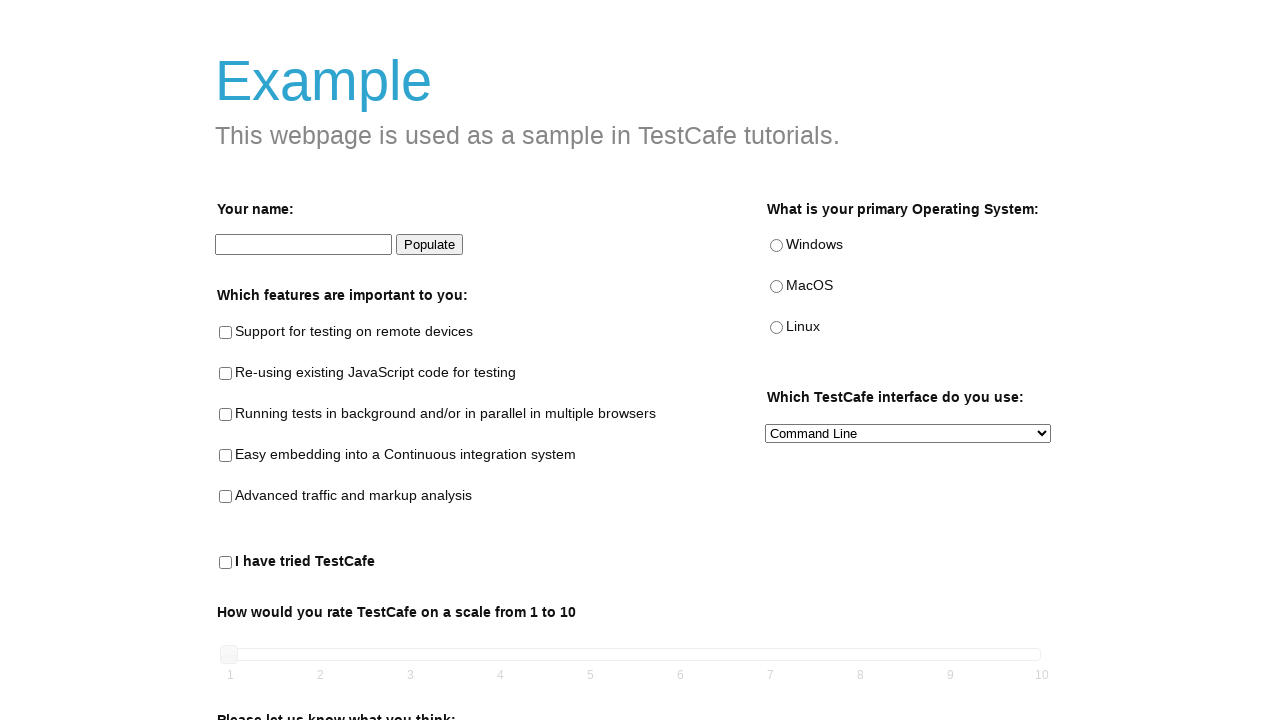

Checked remote testing checkbox at (226, 333) on internal:testid=[data-testid="remote-testing-checkbox"s]
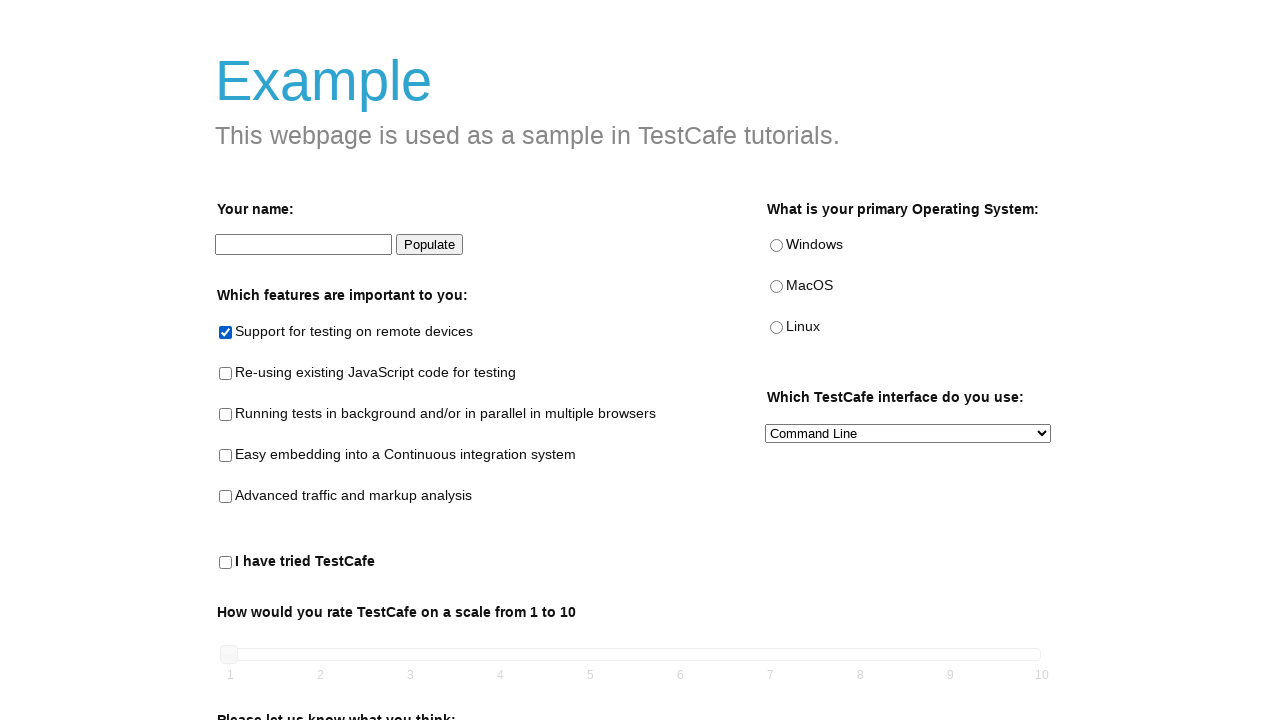

Checked parallel testing checkbox at (226, 415) on internal:testid=[data-testid="parallel-testing-checkbox"s]
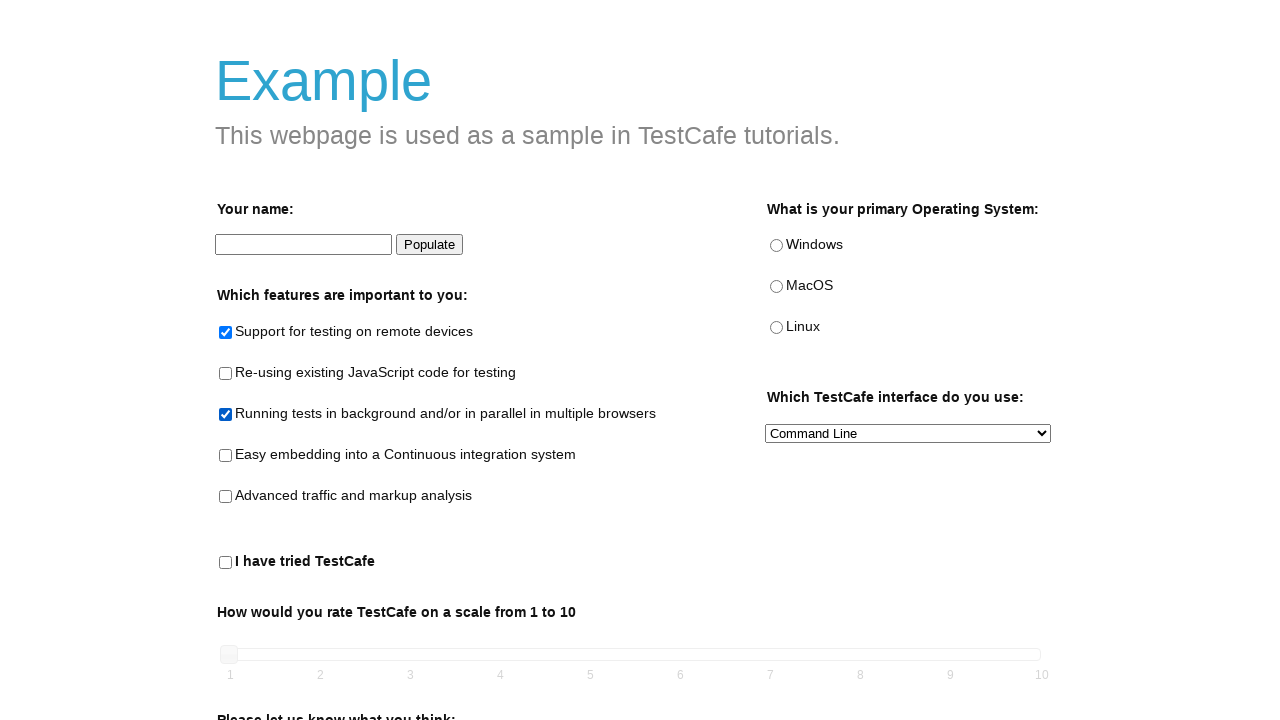

Checked analysis checkbox at (226, 497) on internal:testid=[data-testid="analysis-checkbox"s]
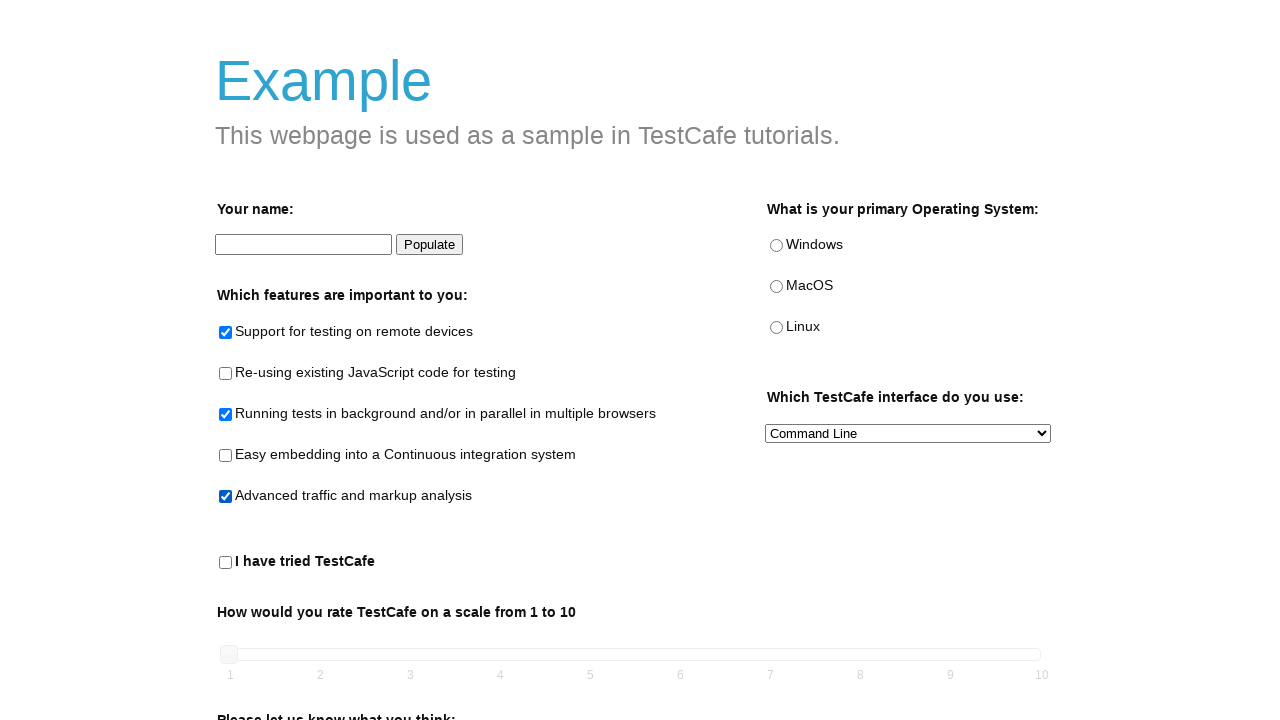

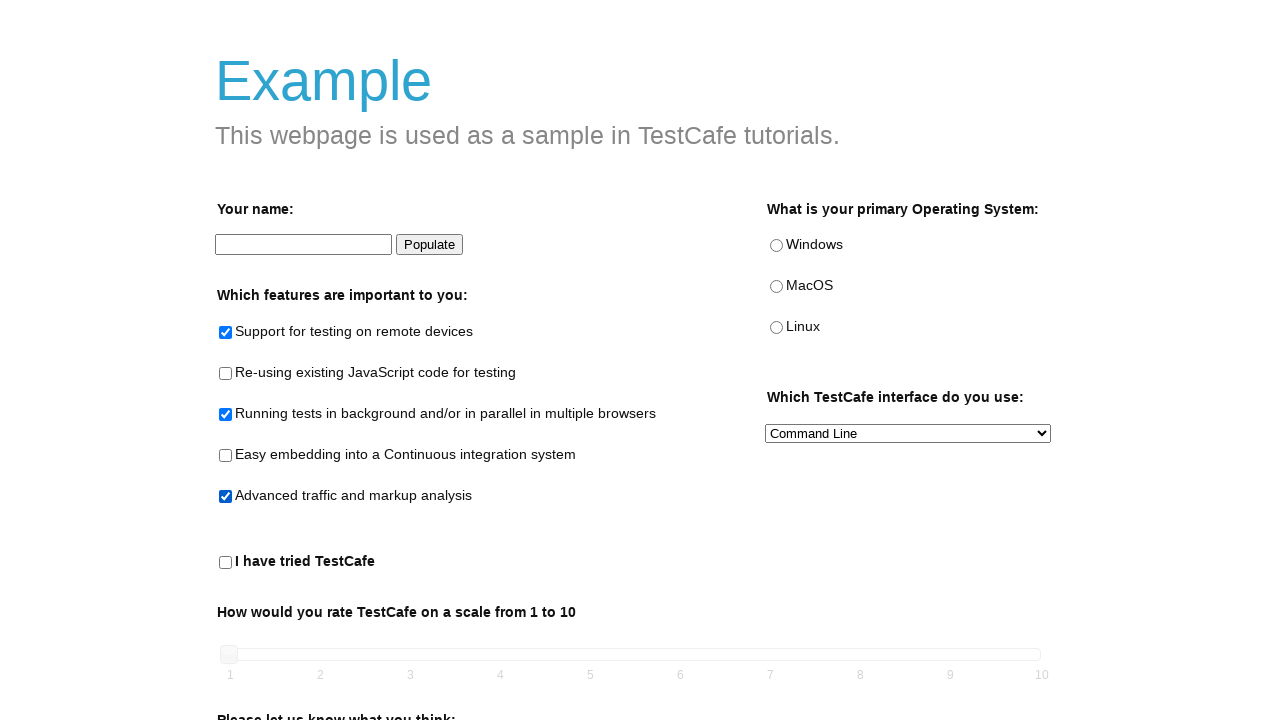